Tests dropdown selection by reading two numbers from the page, calculating their sum, selecting the sum value from a dropdown menu, and submitting the form.

Starting URL: https://suninjuly.github.io/selects1.html

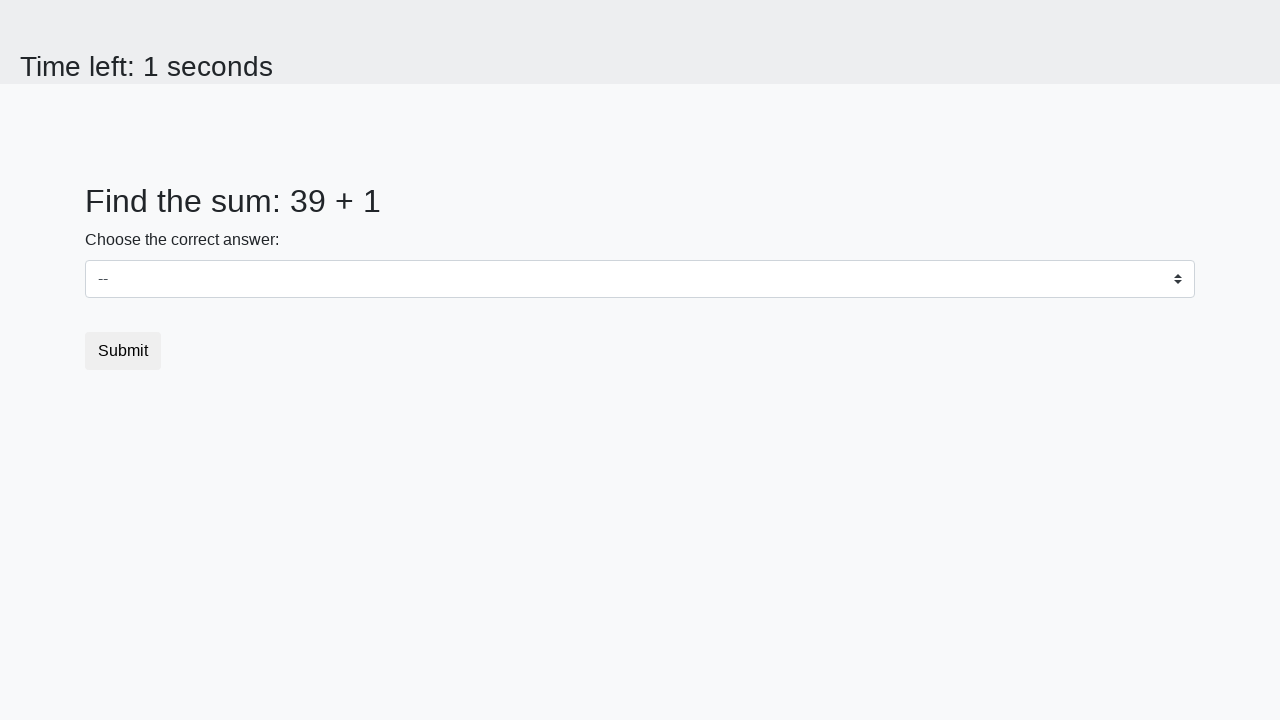

Read first number from #num1 element
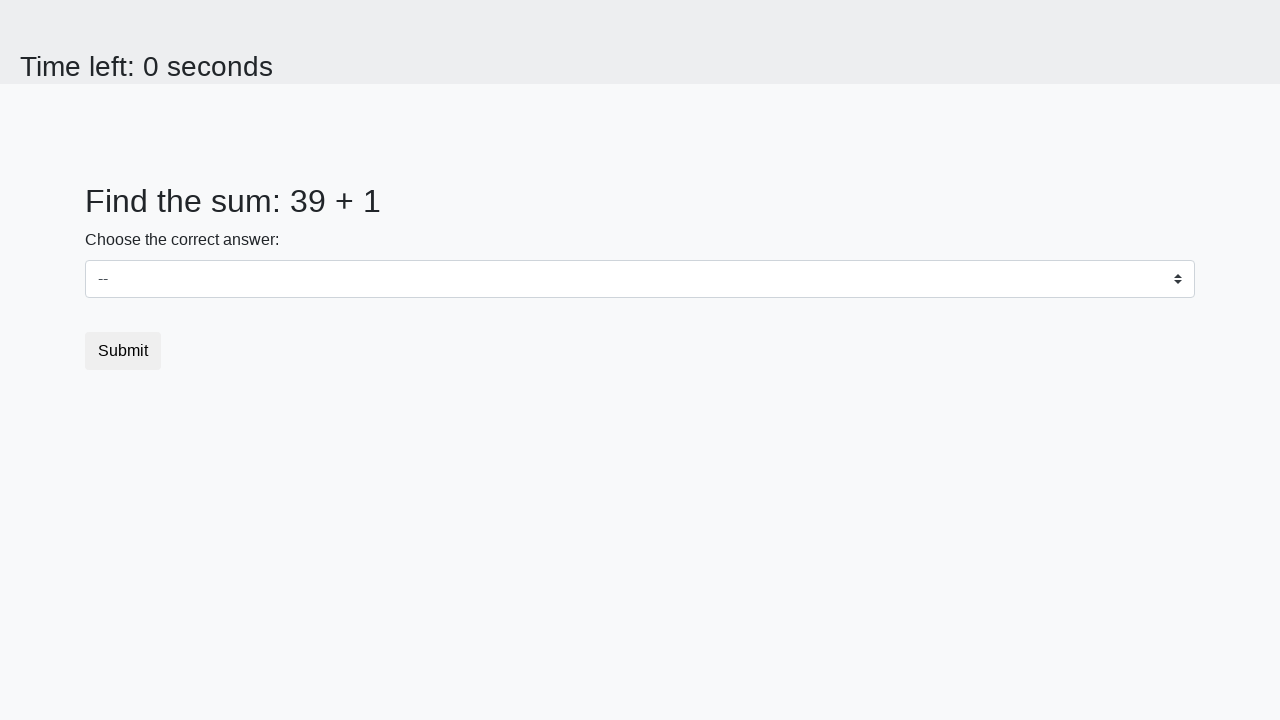

Converted first number to integer
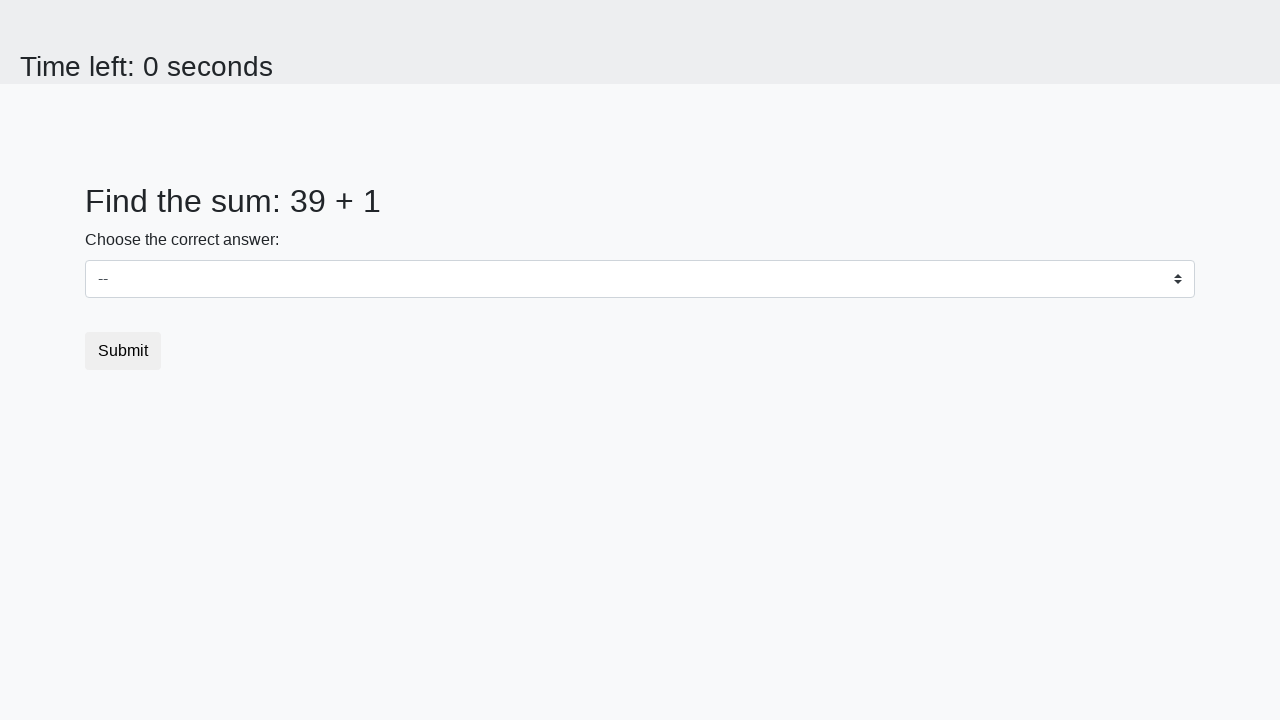

Read second number from #num2 element
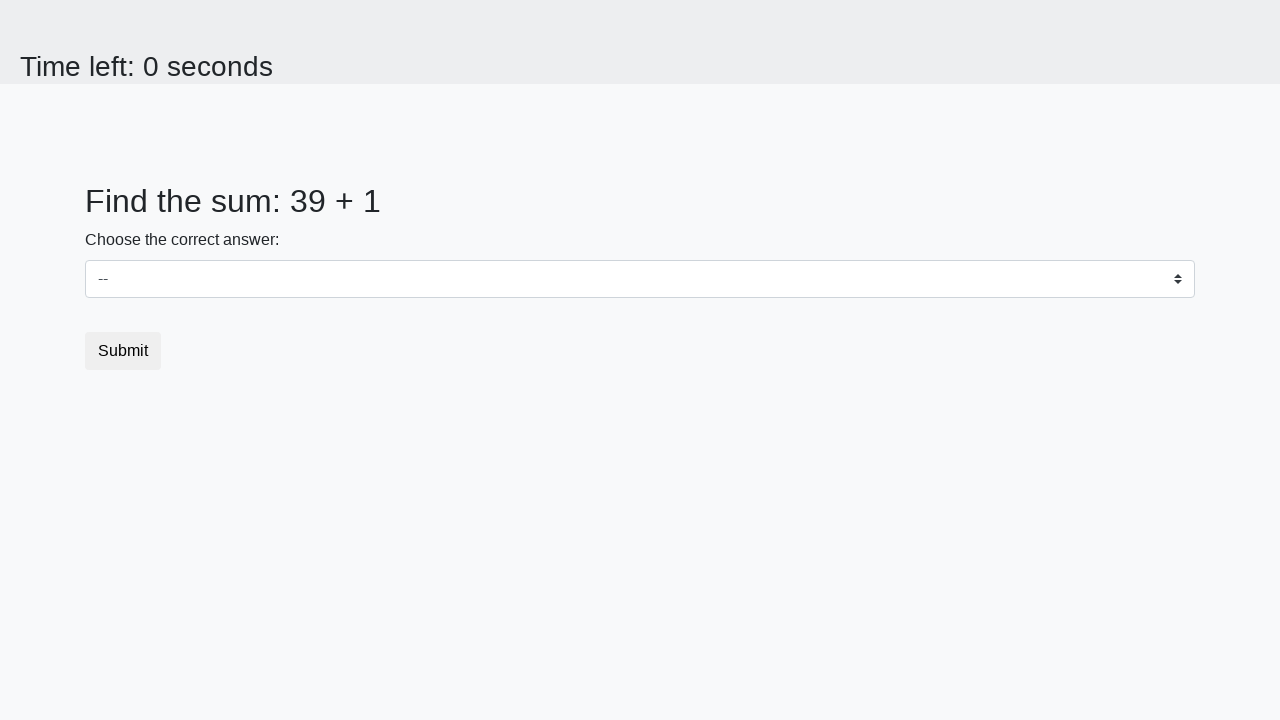

Converted second number to integer
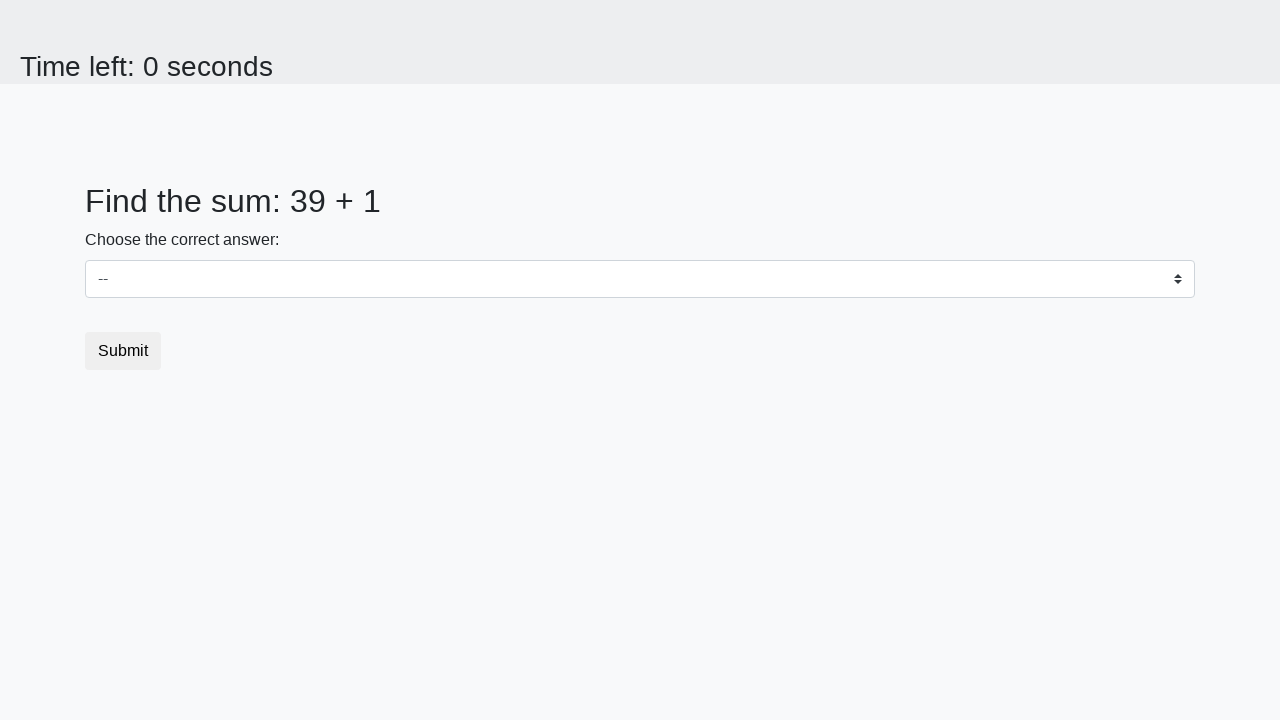

Calculated sum: 39 + 1 = 40
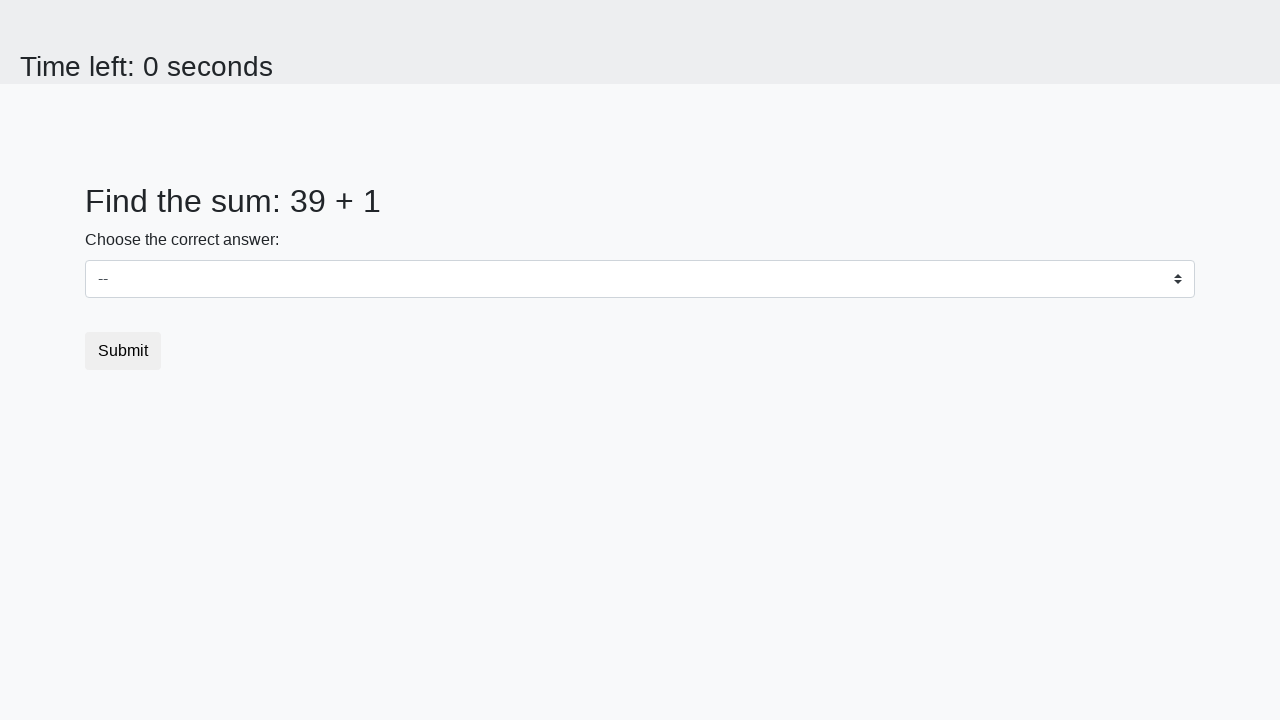

Selected dropdown option with label '40' on #dropdown
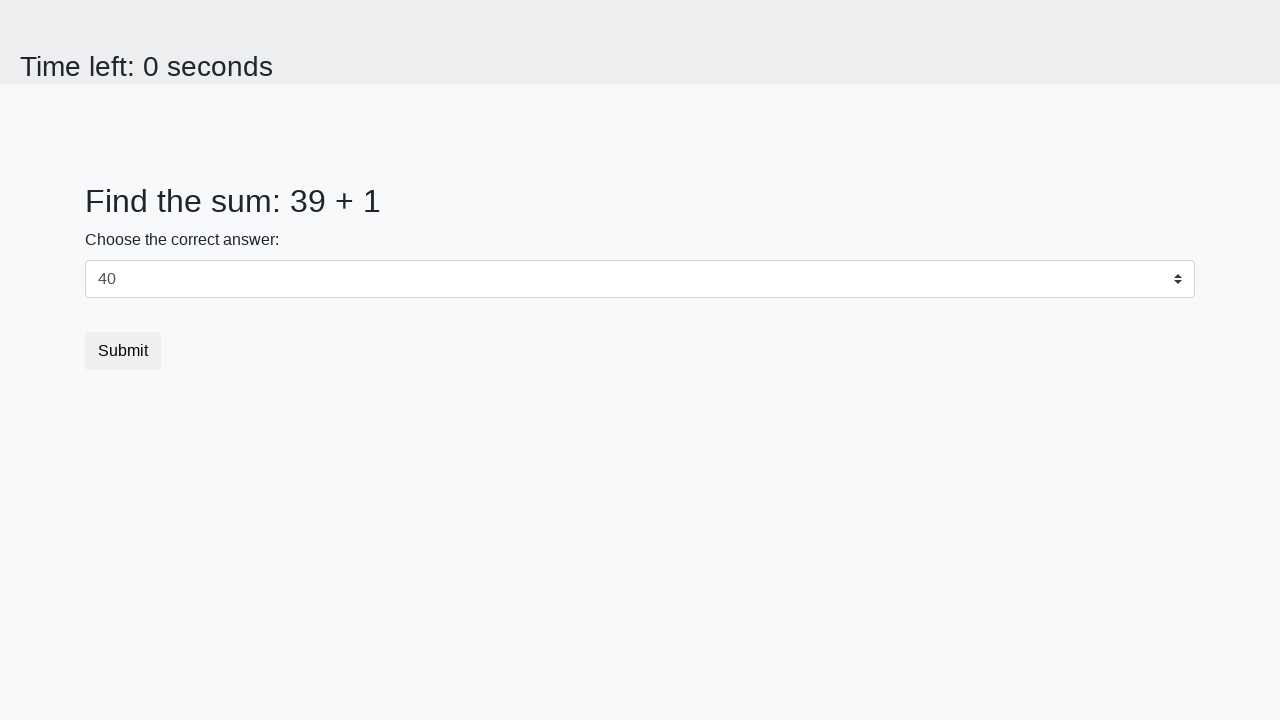

Clicked submit button at (123, 351) on button.btn.btn-default
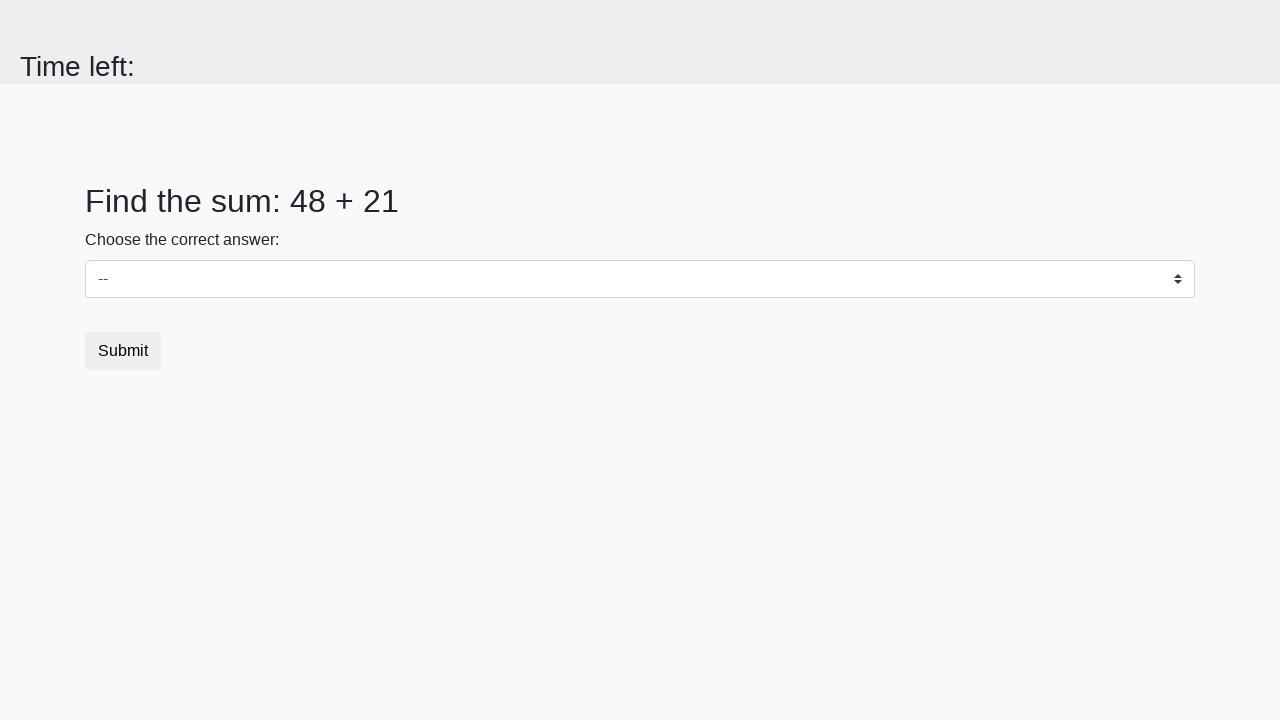

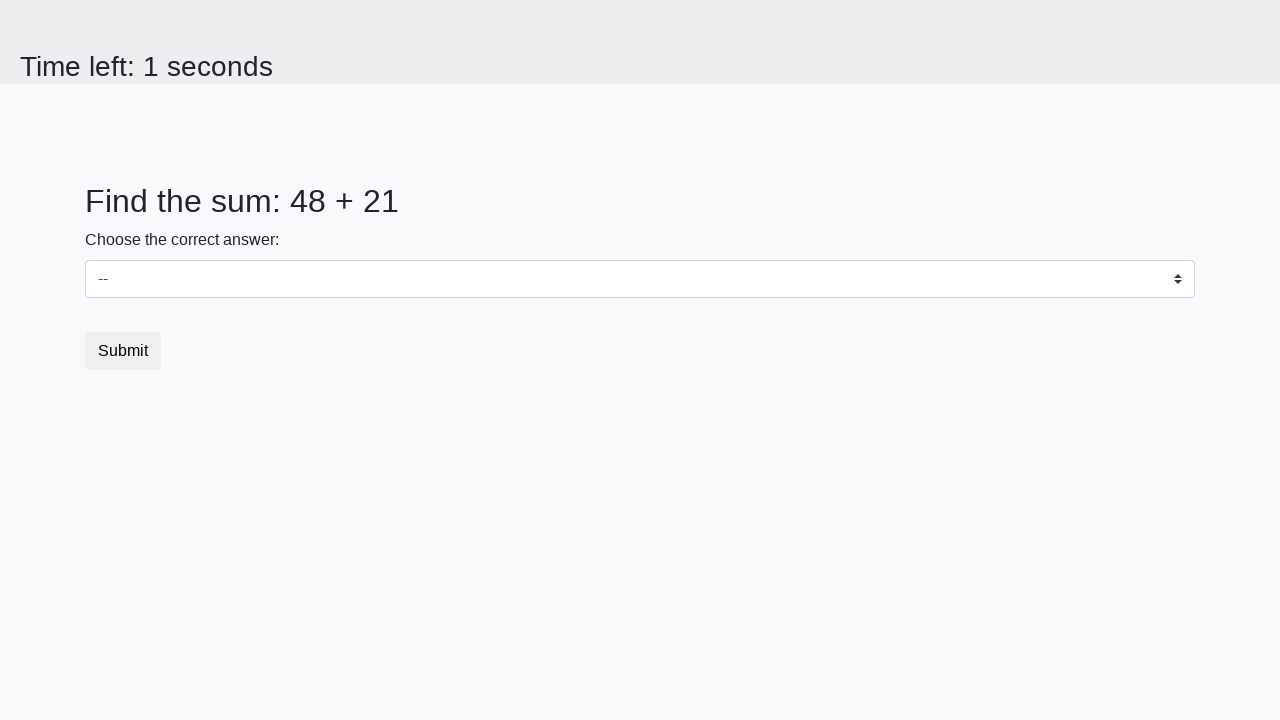